Tests alert handling by clicking a button that triggers an alert and then accepting/dismissing the alert dialog

Starting URL: https://formy-project.herokuapp.com/switch-window

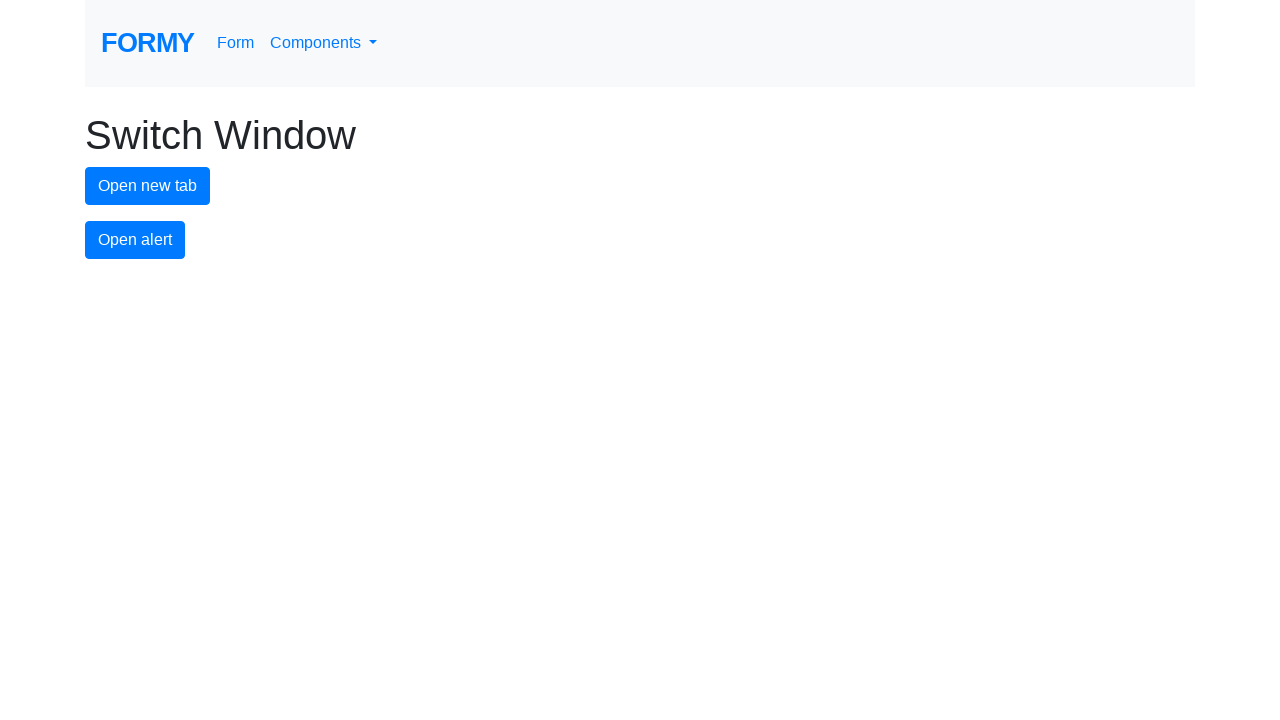

Set up dialog handler to accept alerts
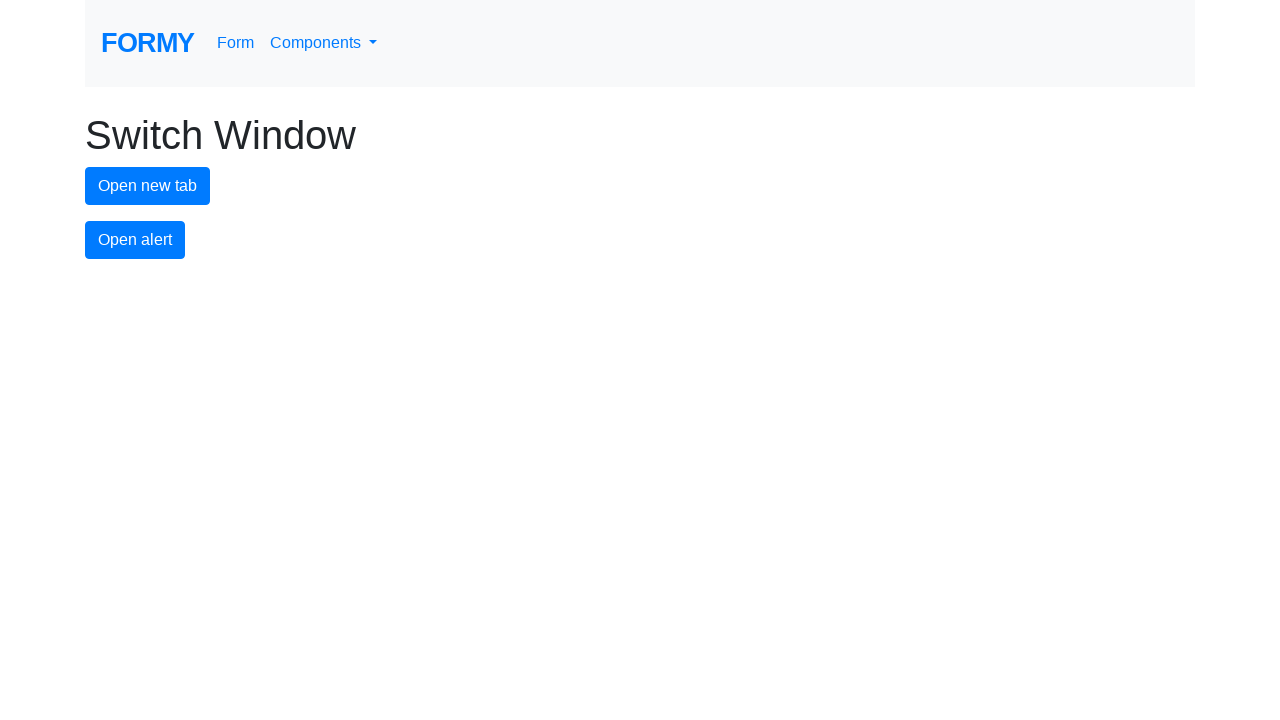

Clicked alert button to trigger the alert dialog at (135, 240) on #alert-button
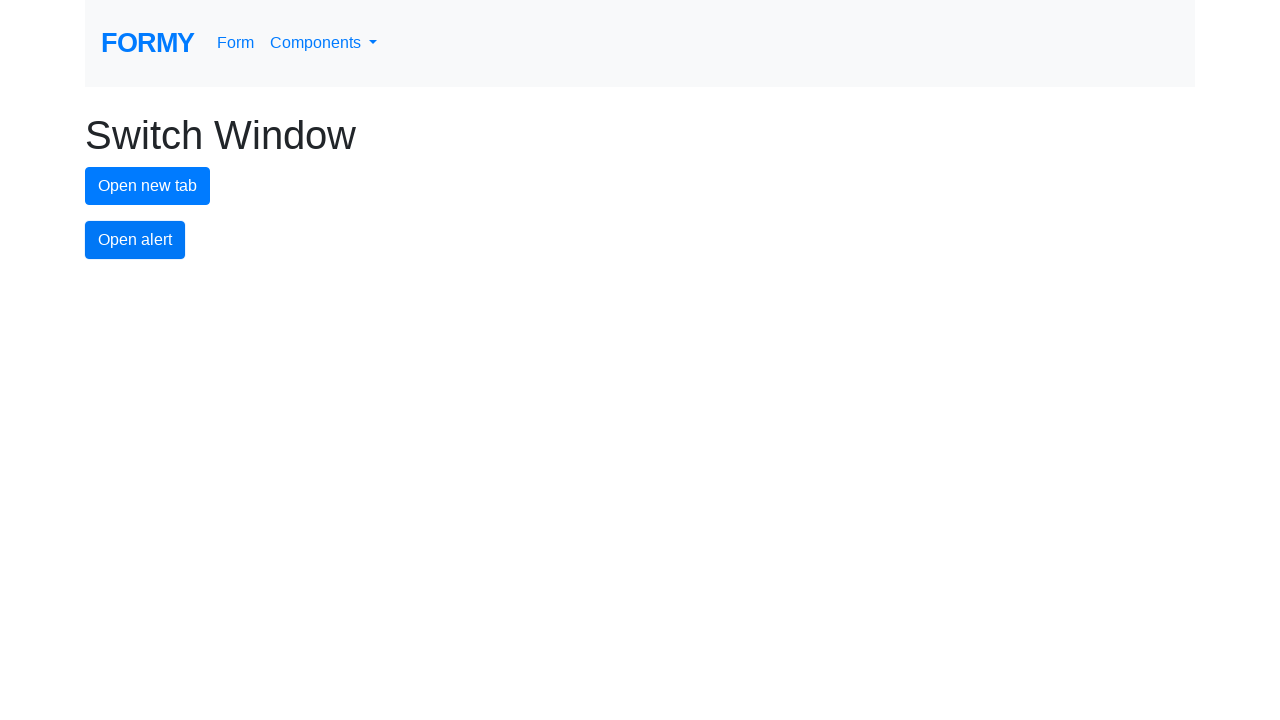

Waited 500ms for alert dialog to complete
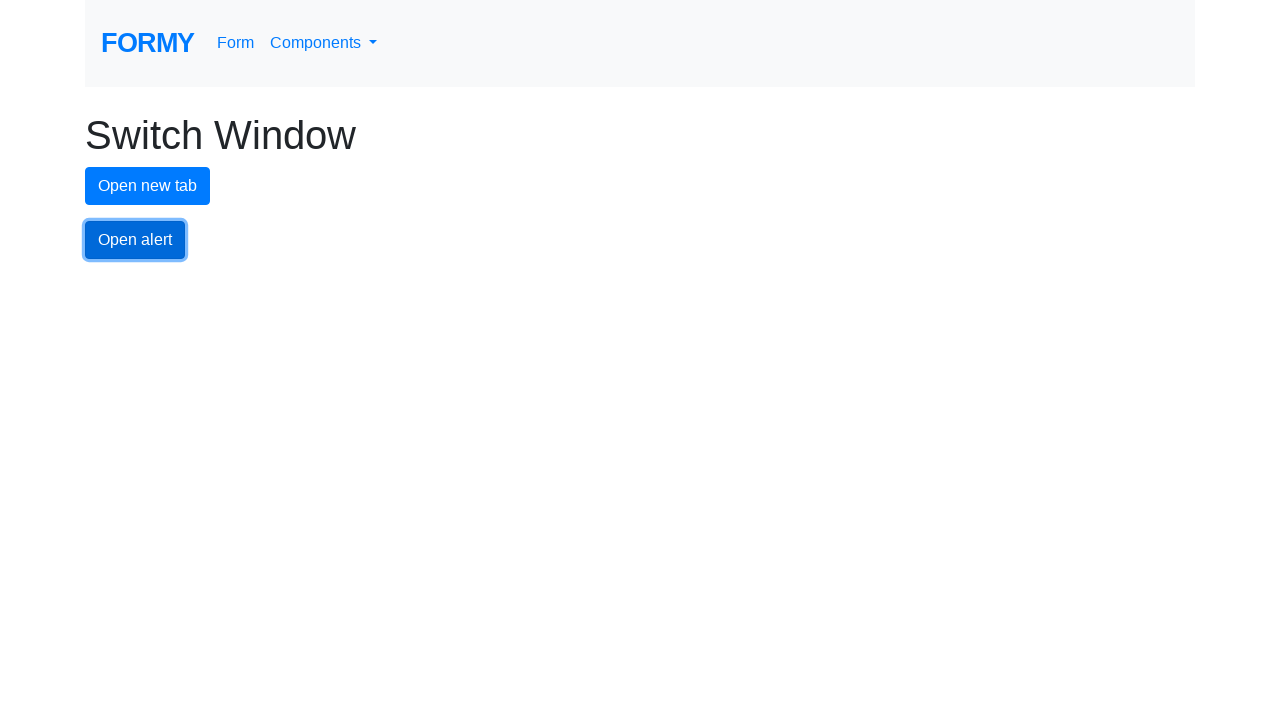

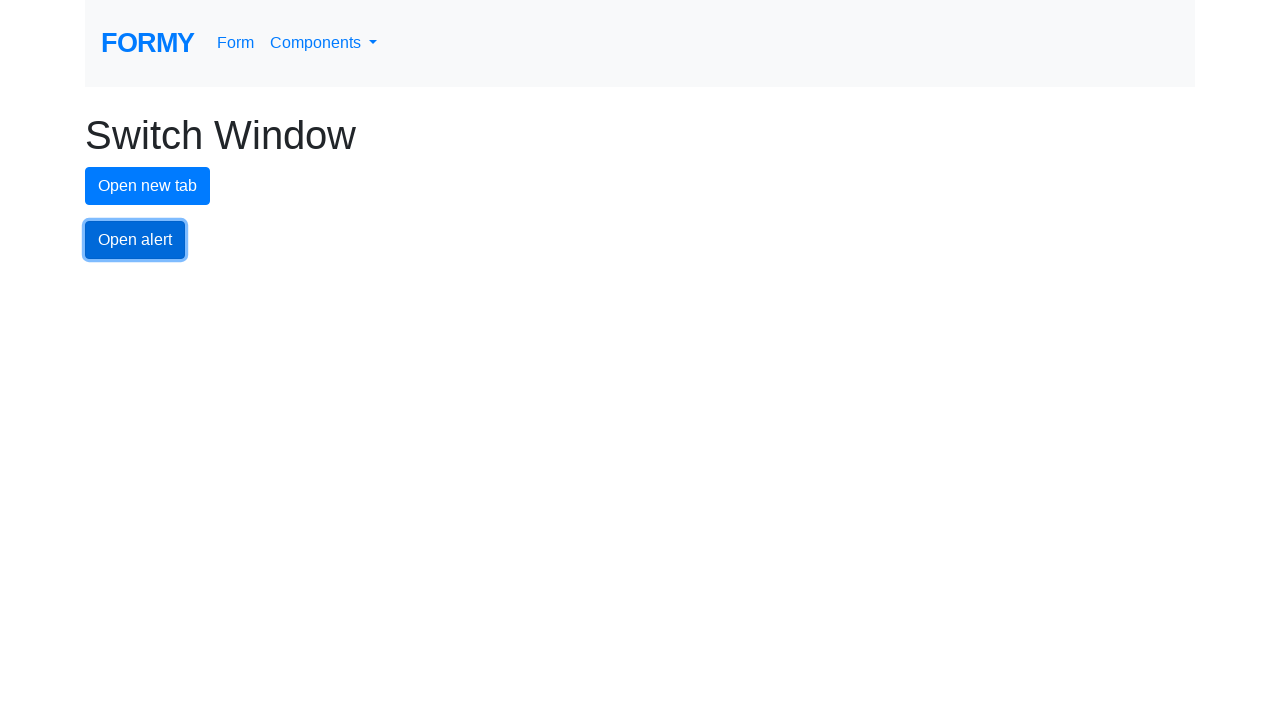